Tests lightbox functionality by opening a lightbox element and then closing it using the close button

Starting URL: https://omayo.blogspot.com/p/lightbox.html

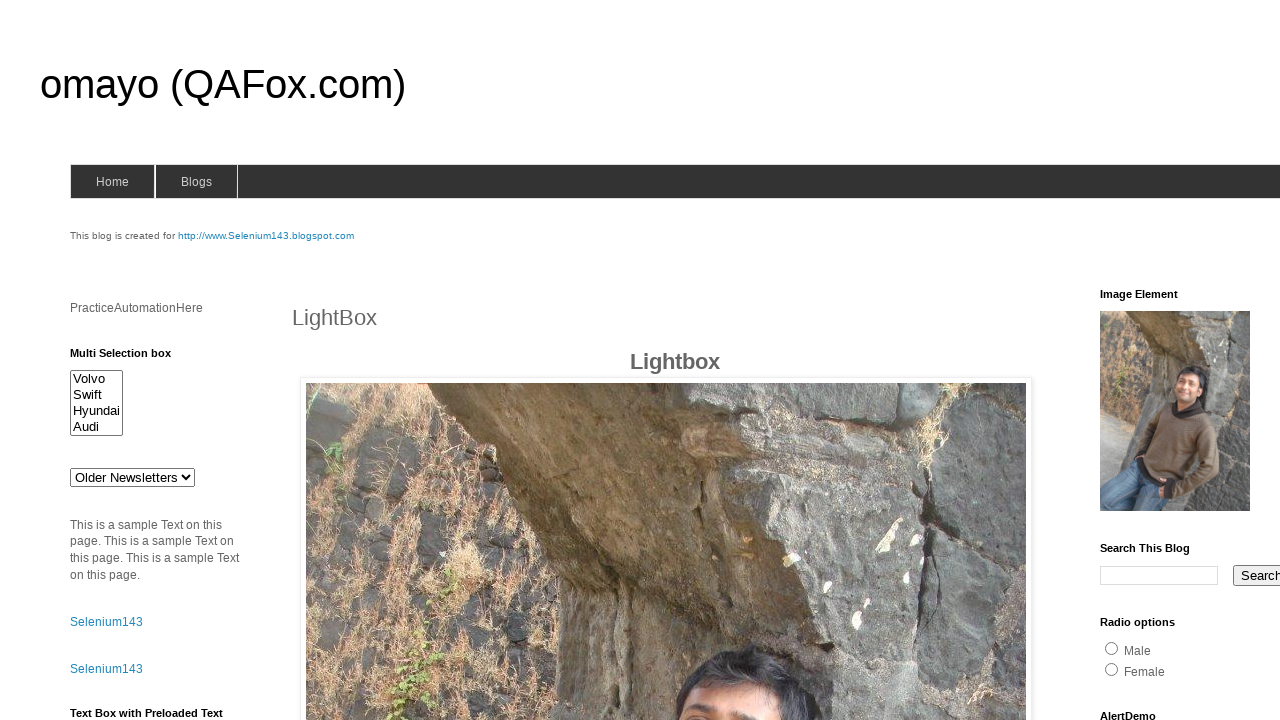

Clicked on lightbox element to open it at (666, 360) on #lightbox1
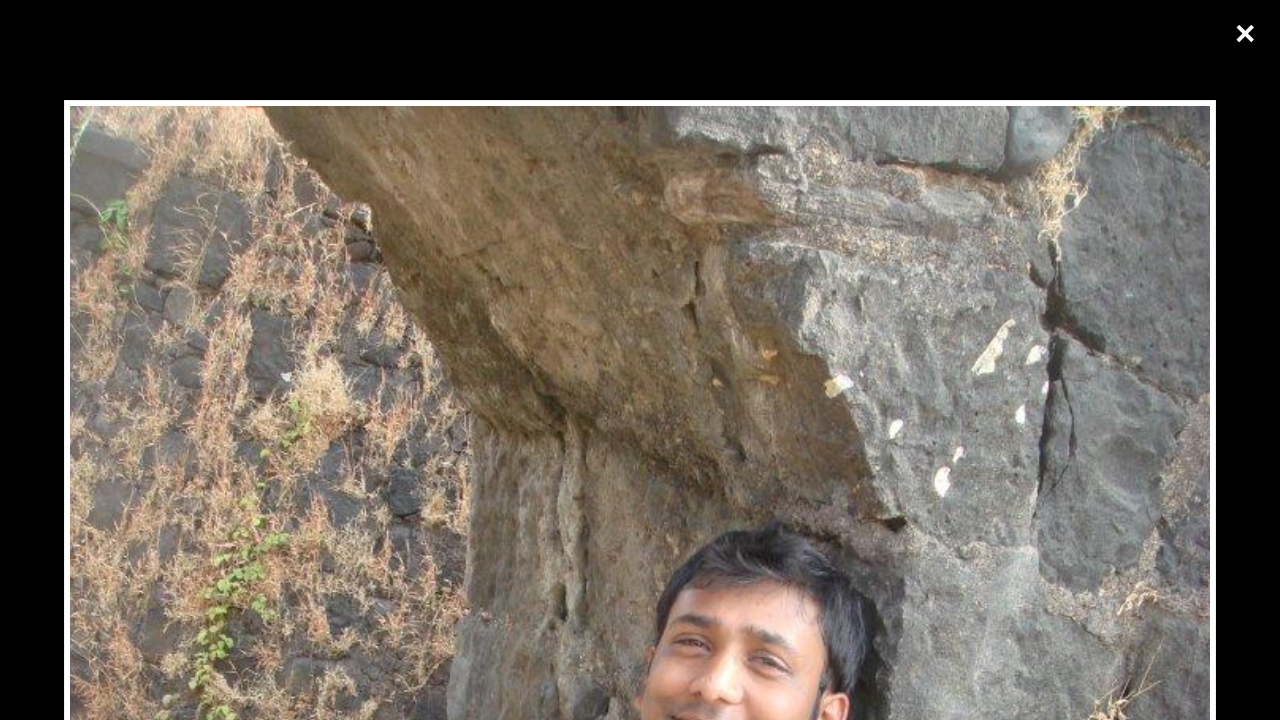

Waited for lightbox to become visible
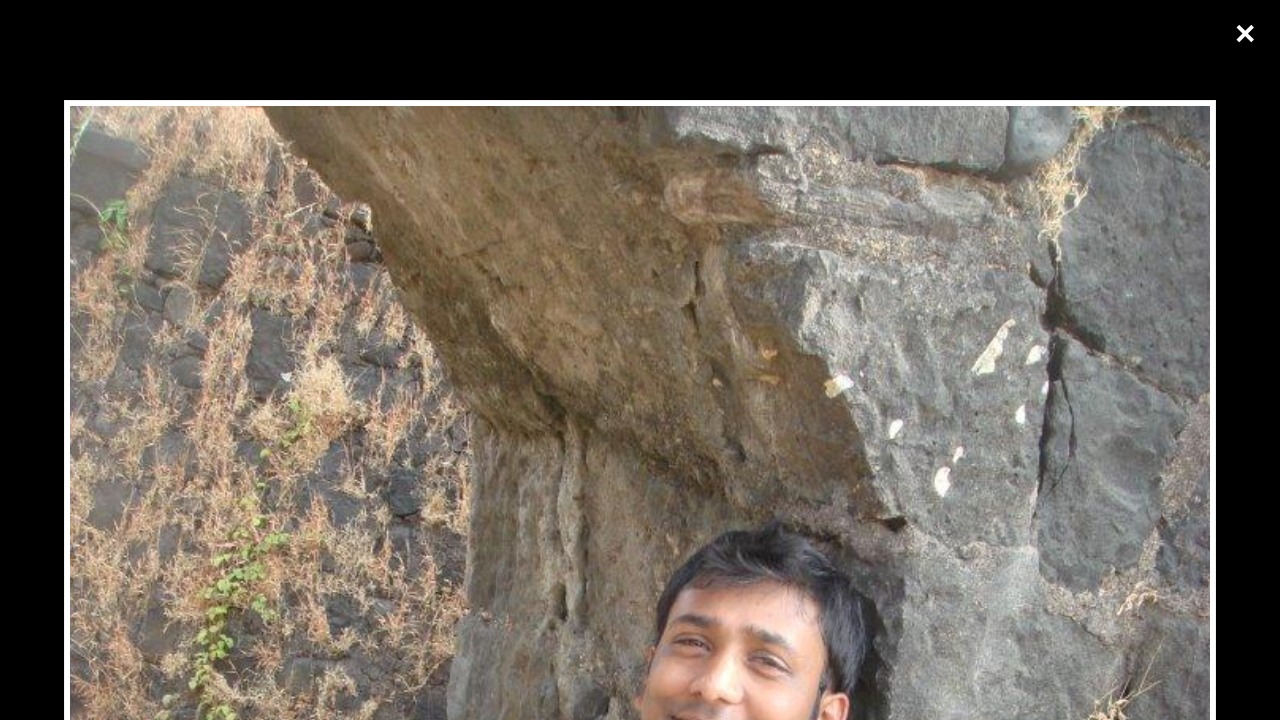

Clicked the close button to close the lightbox at (1245, 34) on .close.cursor
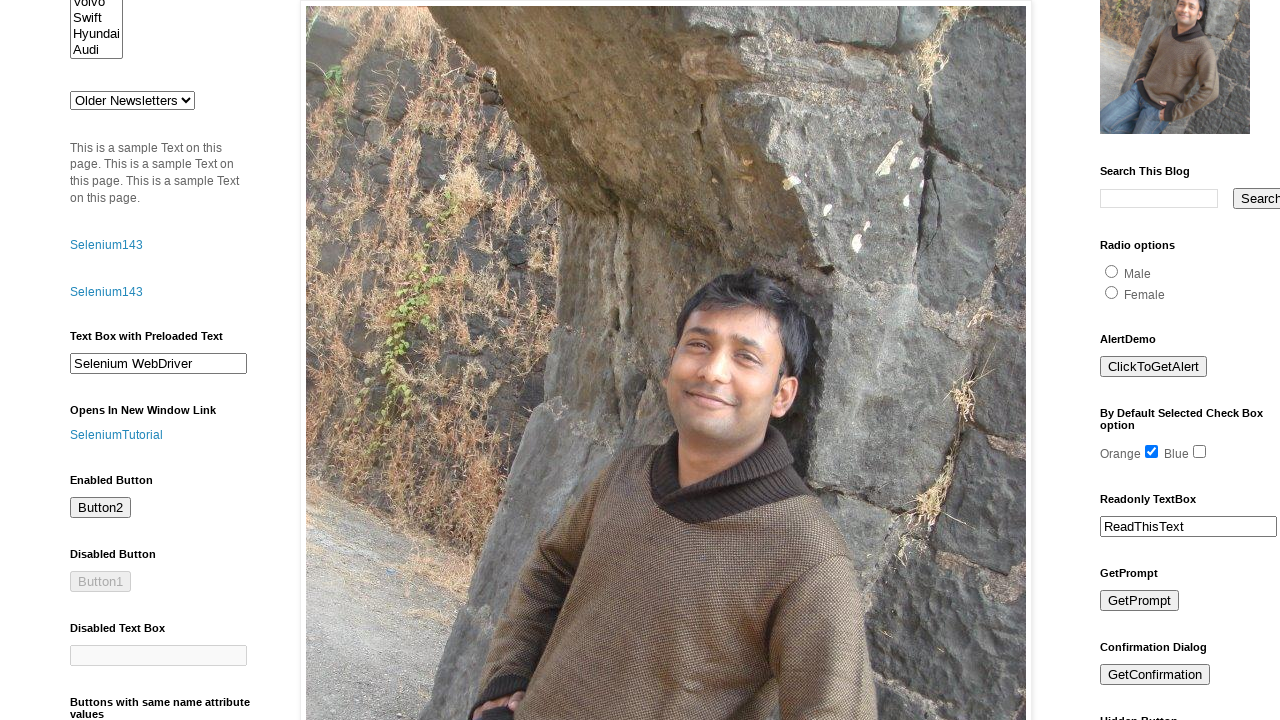

Waited to observe the lightbox close
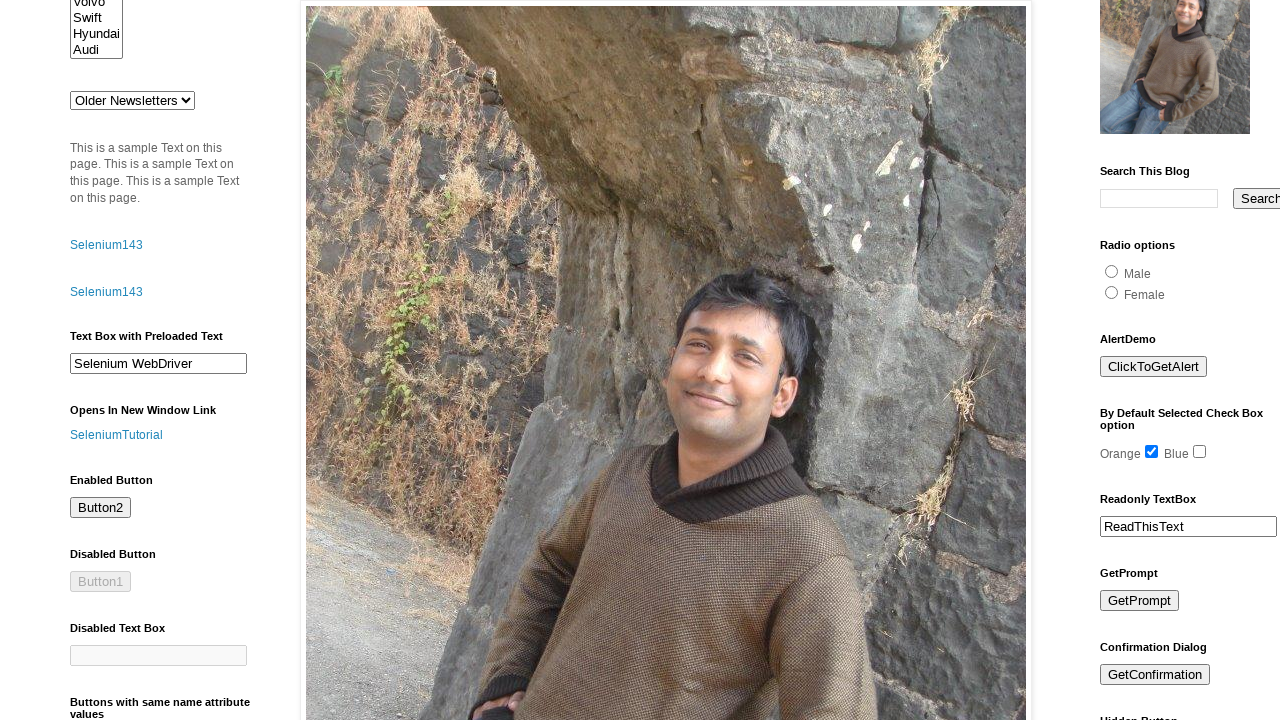

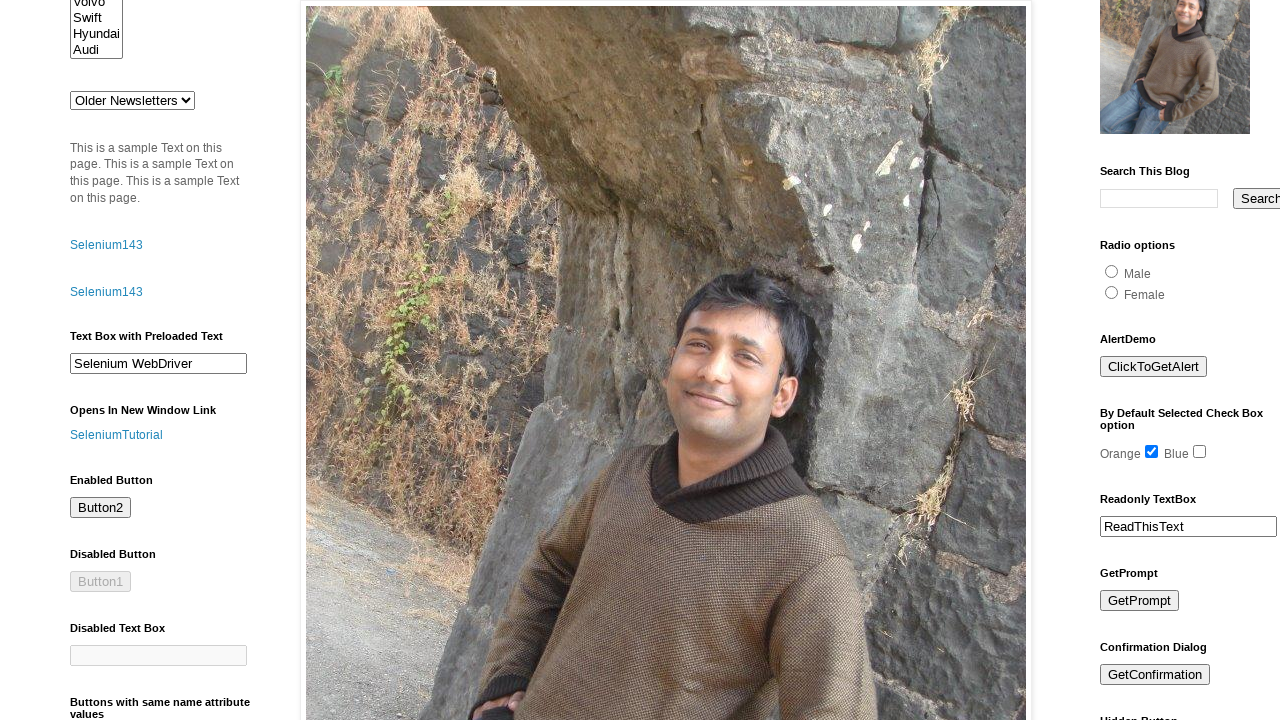